Tests that entered text is trimmed when editing a todo item

Starting URL: https://demo.playwright.dev/todomvc

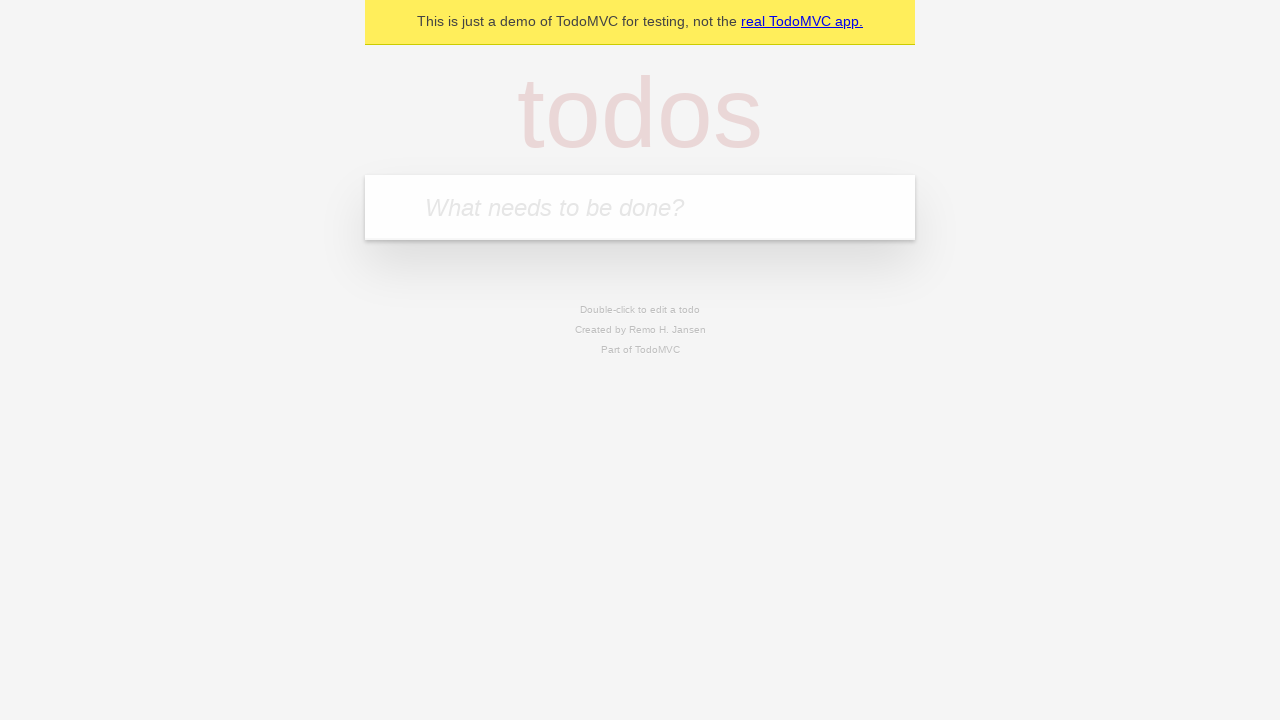

Filled new todo input with 'buy some cheese' on internal:attr=[placeholder="What needs to be done?"i]
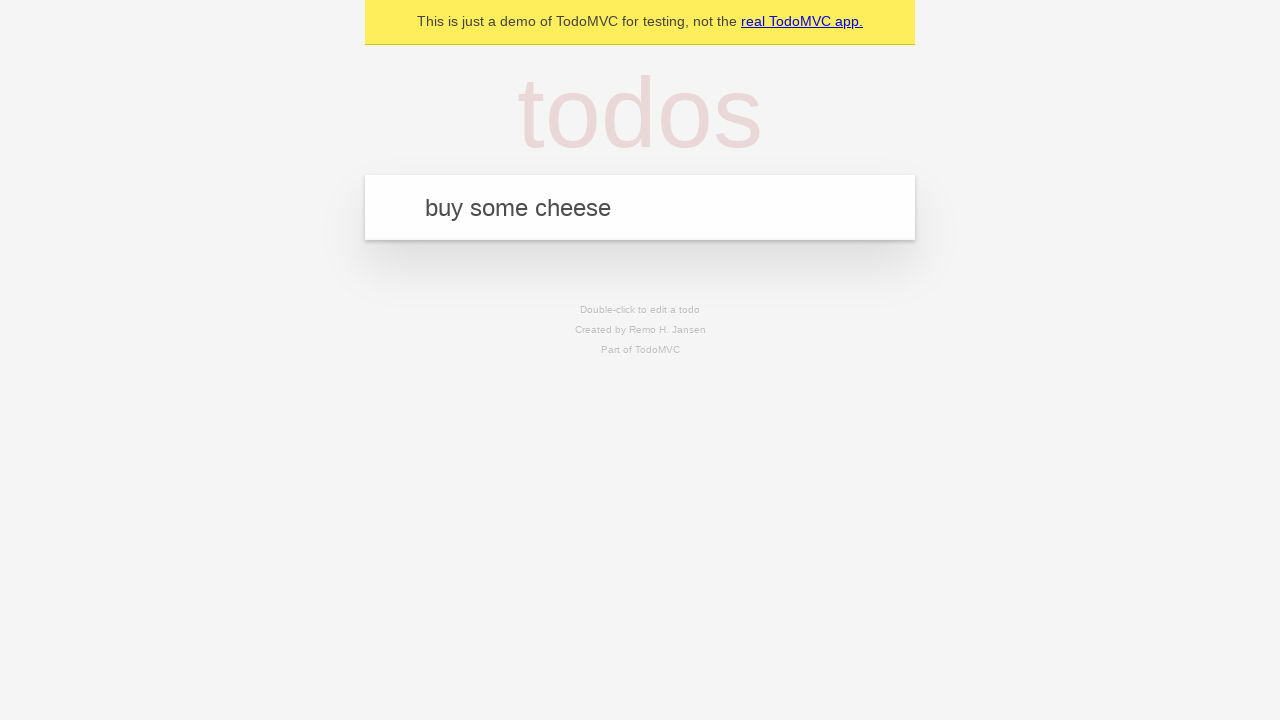

Pressed Enter to create todo 'buy some cheese' on internal:attr=[placeholder="What needs to be done?"i]
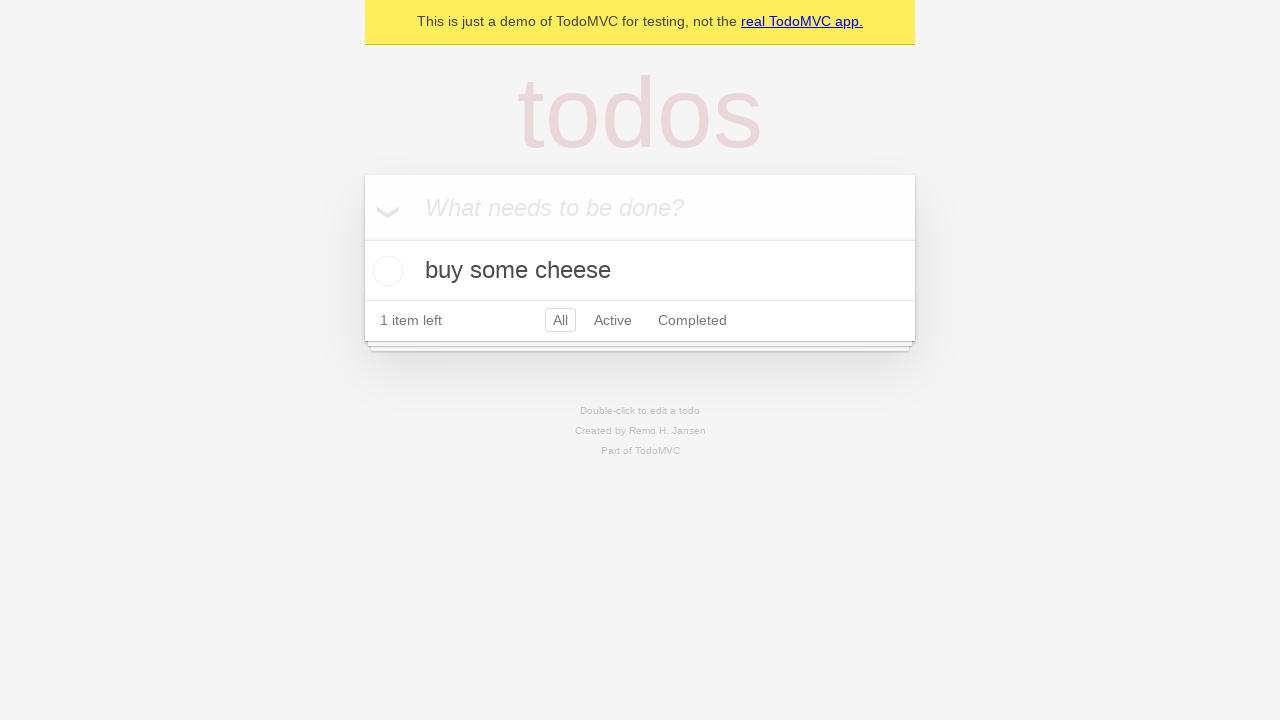

Filled new todo input with 'feed the cat' on internal:attr=[placeholder="What needs to be done?"i]
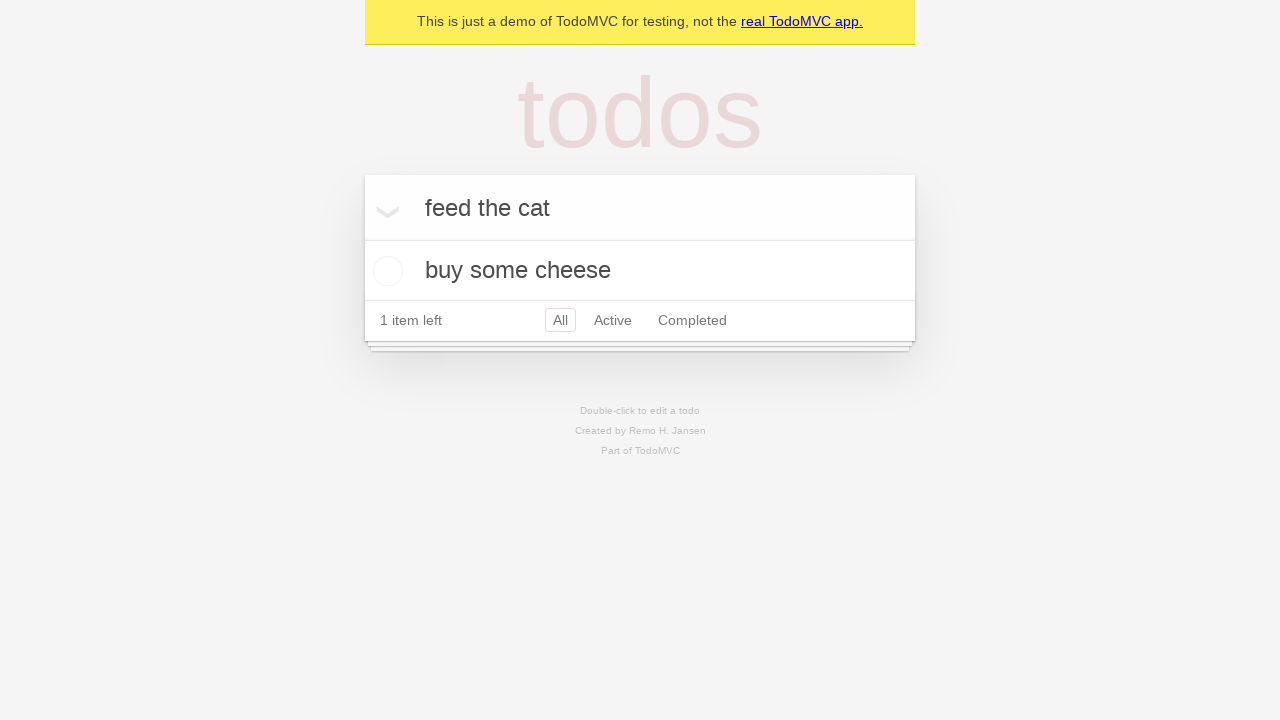

Pressed Enter to create todo 'feed the cat' on internal:attr=[placeholder="What needs to be done?"i]
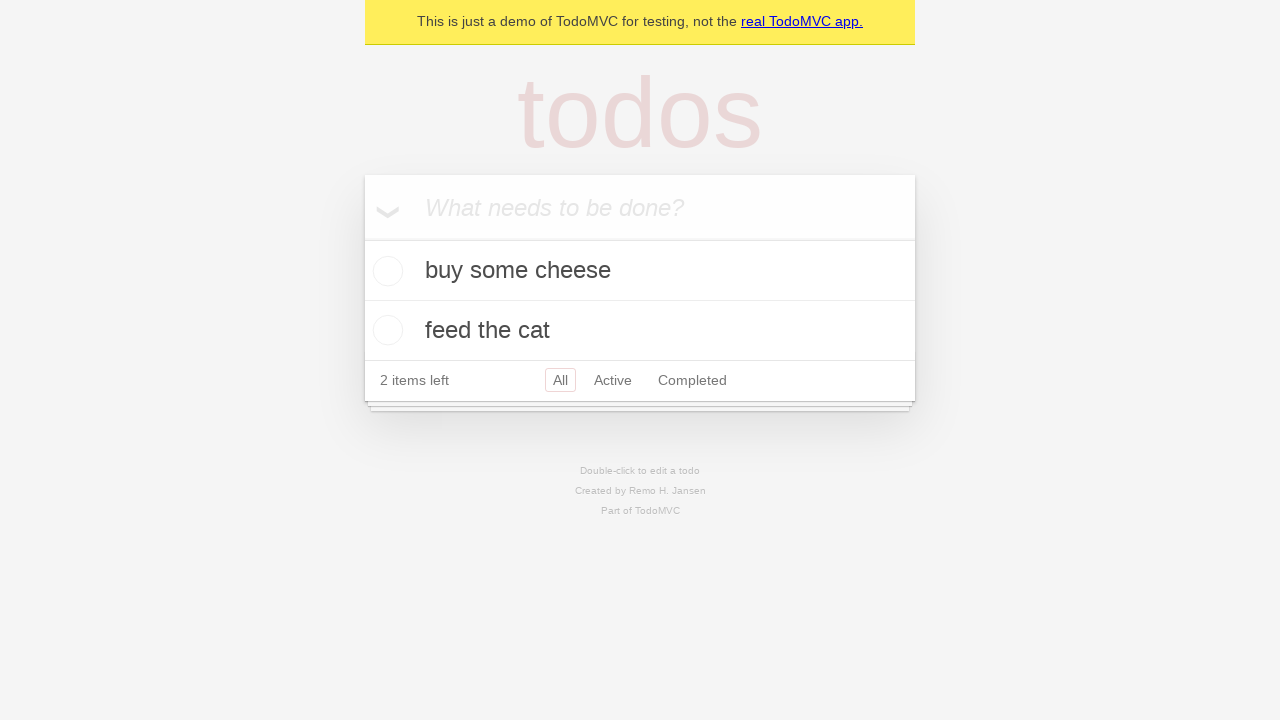

Filled new todo input with 'book a doctors appointment' on internal:attr=[placeholder="What needs to be done?"i]
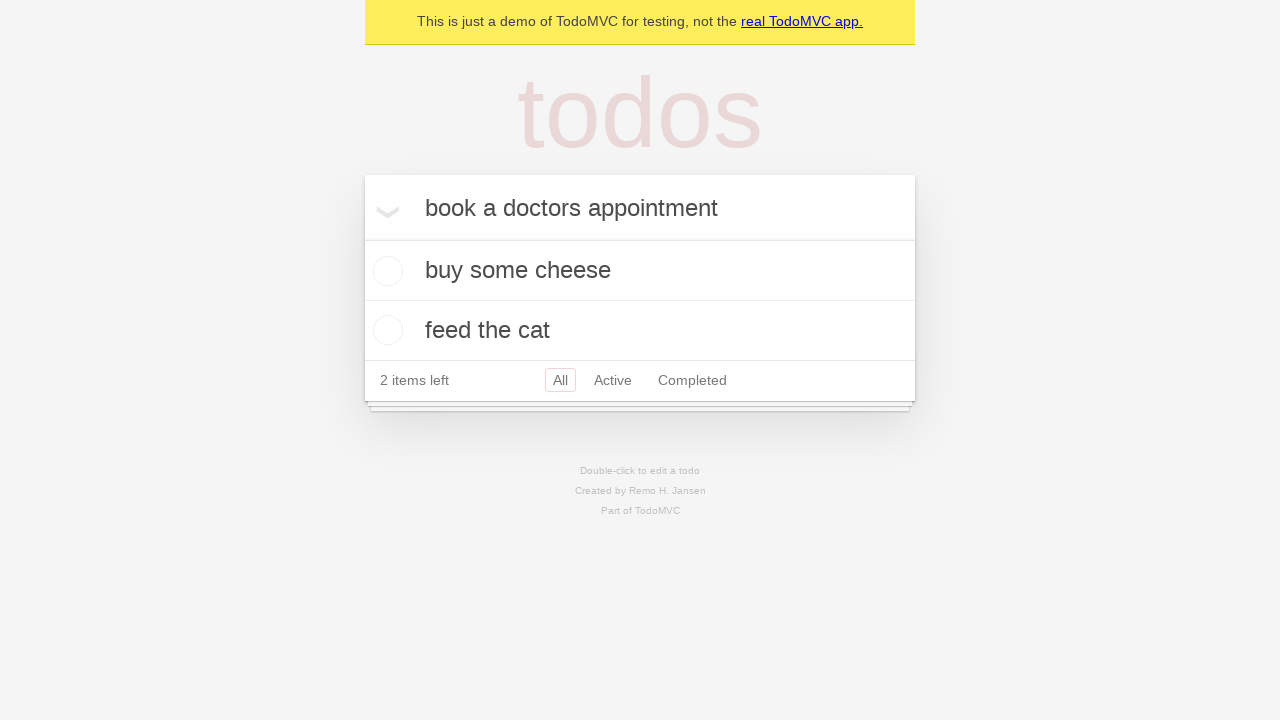

Pressed Enter to create todo 'book a doctors appointment' on internal:attr=[placeholder="What needs to be done?"i]
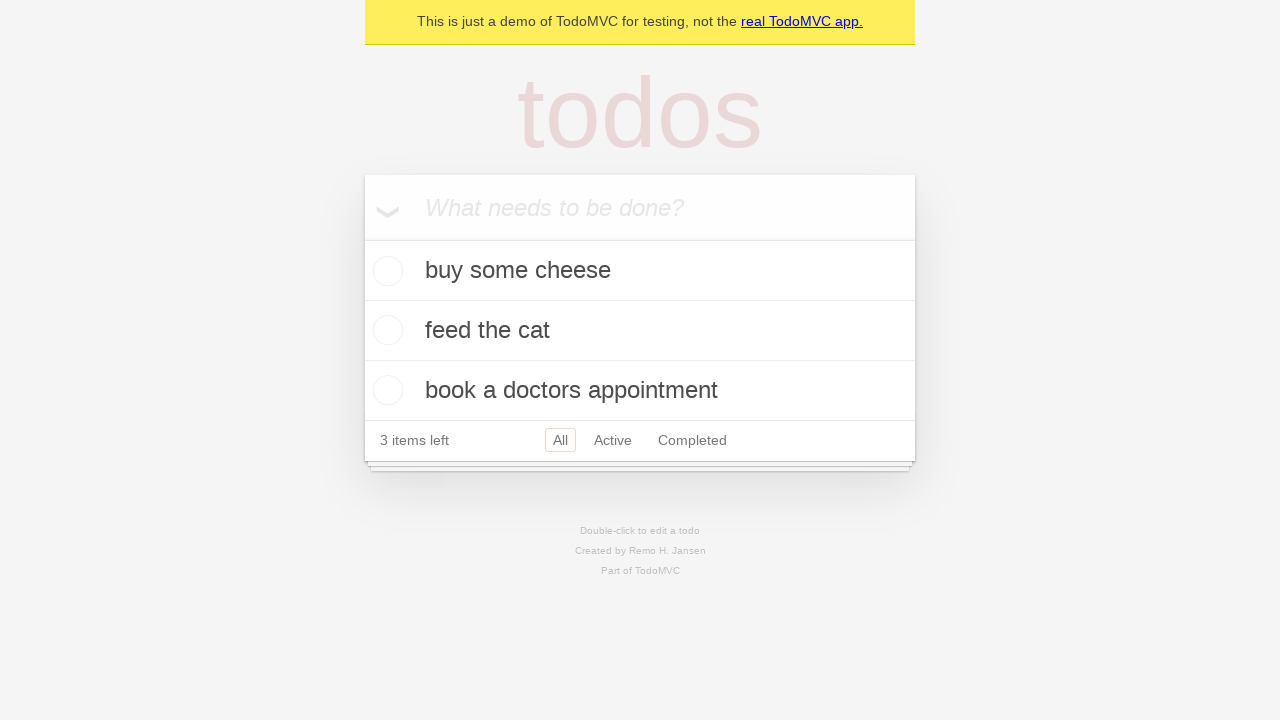

Double-clicked second todo item to enter edit mode at (640, 331) on internal:testid=[data-testid="todo-item"s] >> nth=1
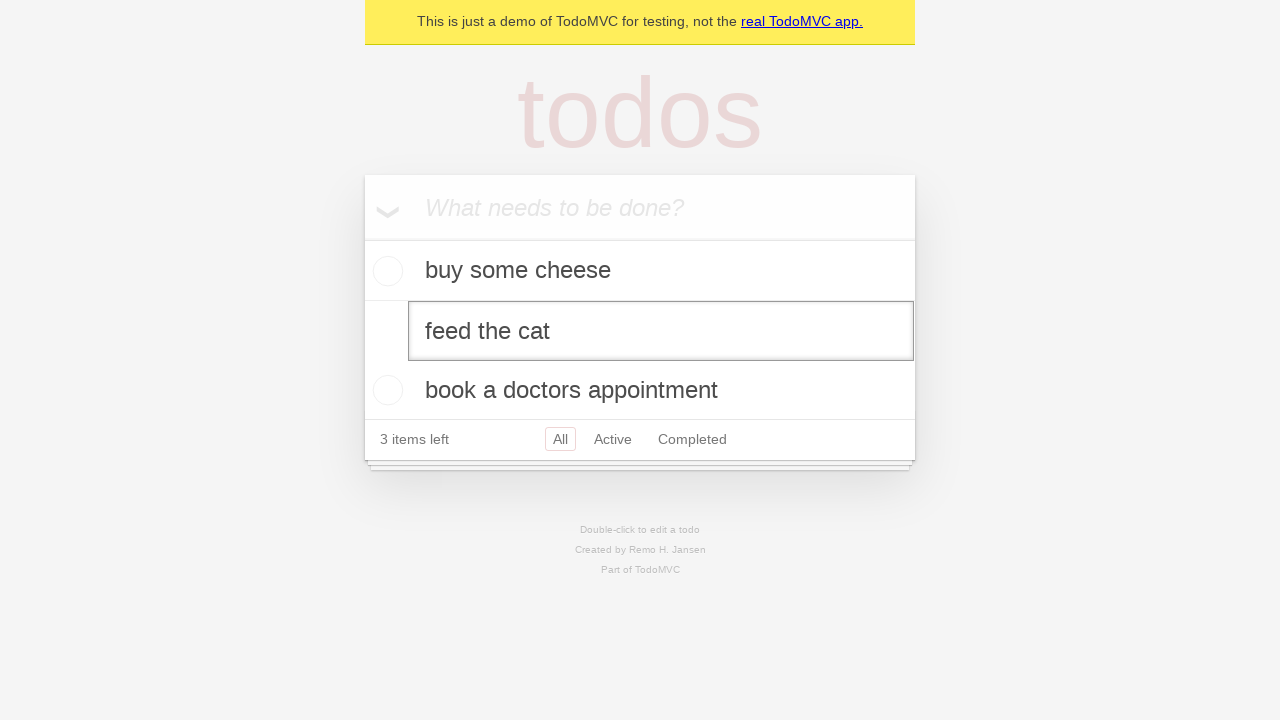

Filled edit textbox with '    buy some sausages    ' (with leading and trailing whitespace) on internal:testid=[data-testid="todo-item"s] >> nth=1 >> internal:role=textbox[nam
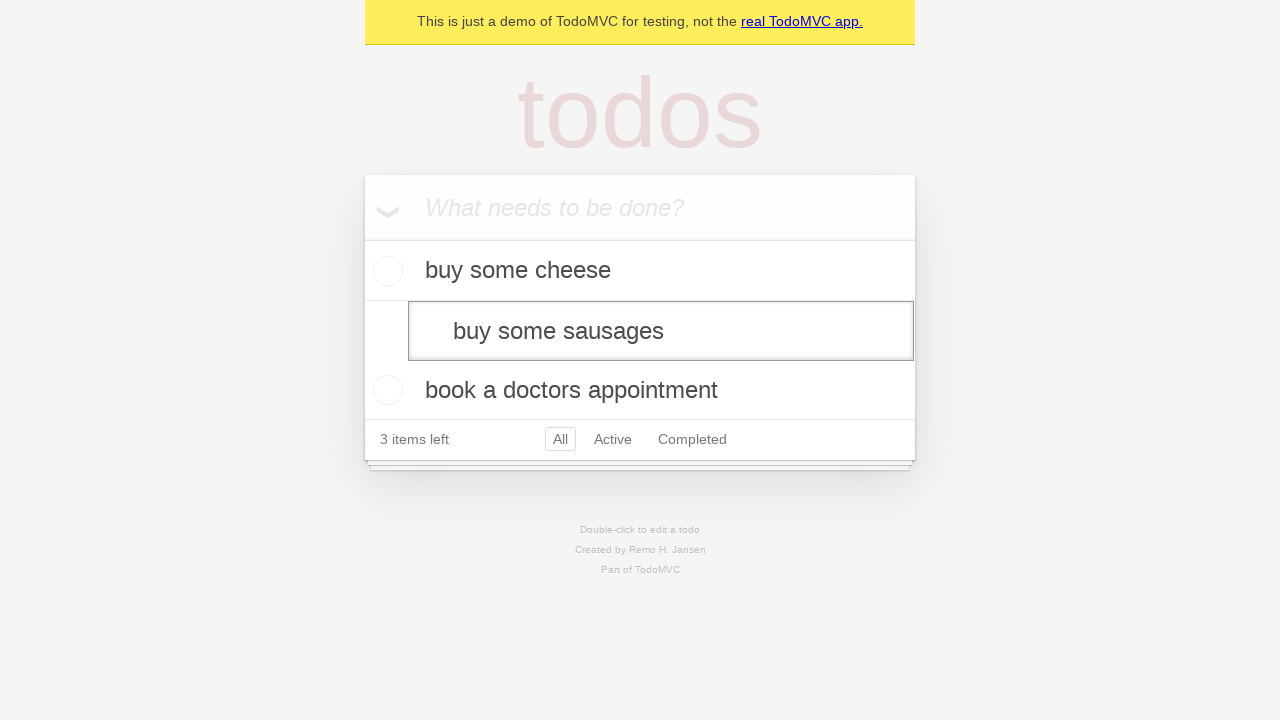

Pressed Enter to confirm edit and verify text is trimmed on internal:testid=[data-testid="todo-item"s] >> nth=1 >> internal:role=textbox[nam
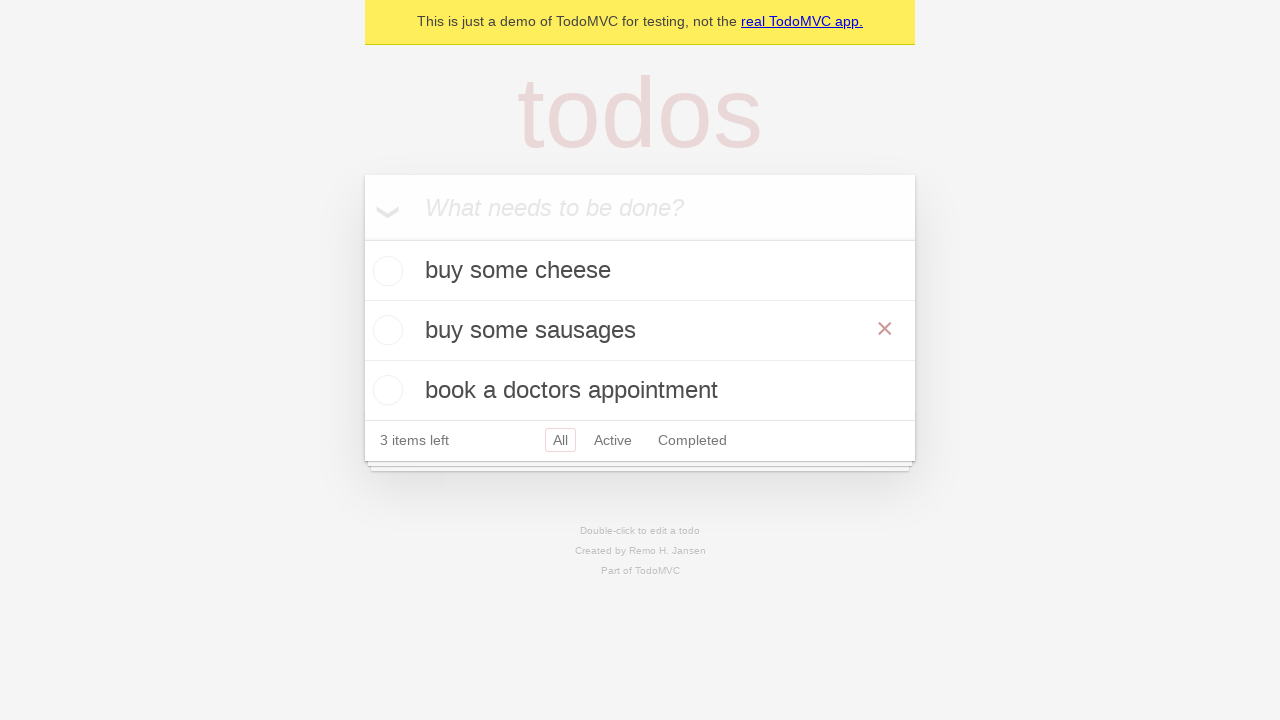

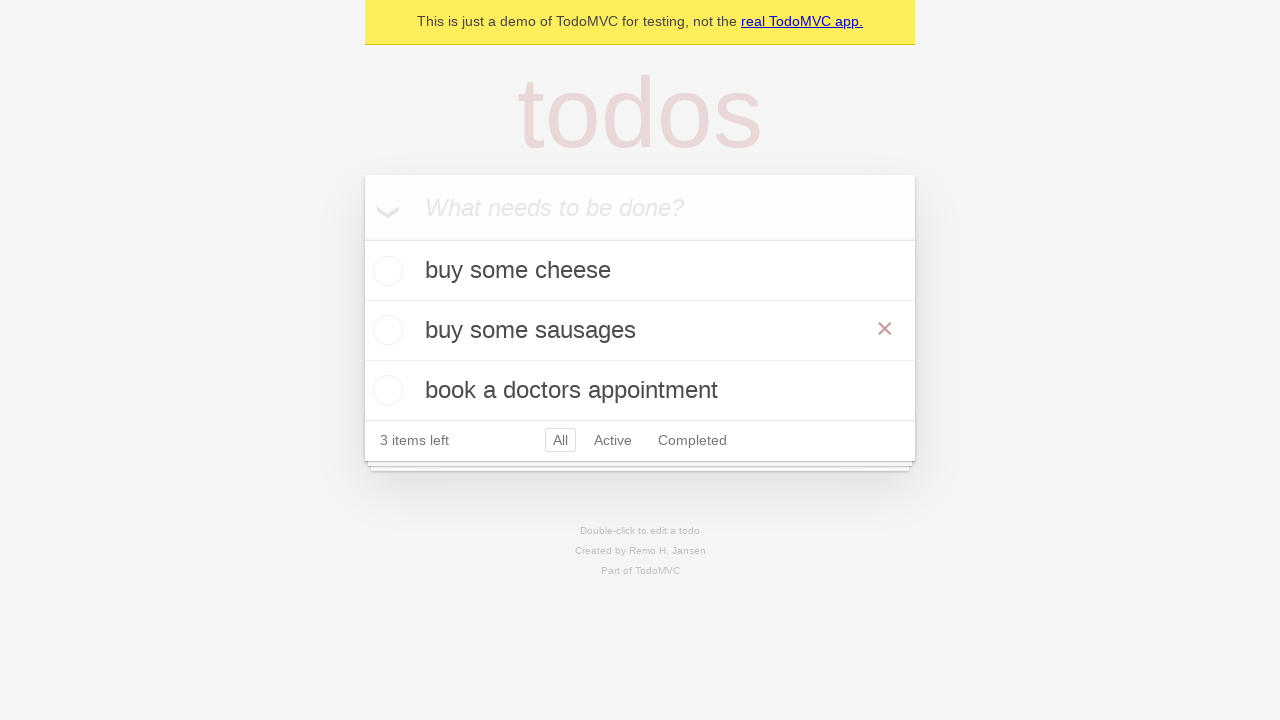